Tests that entering a number too small (below 50) displays the correct error message "Number is too small"

Starting URL: https://kristinek.github.io/site/tasks/enter_a_number

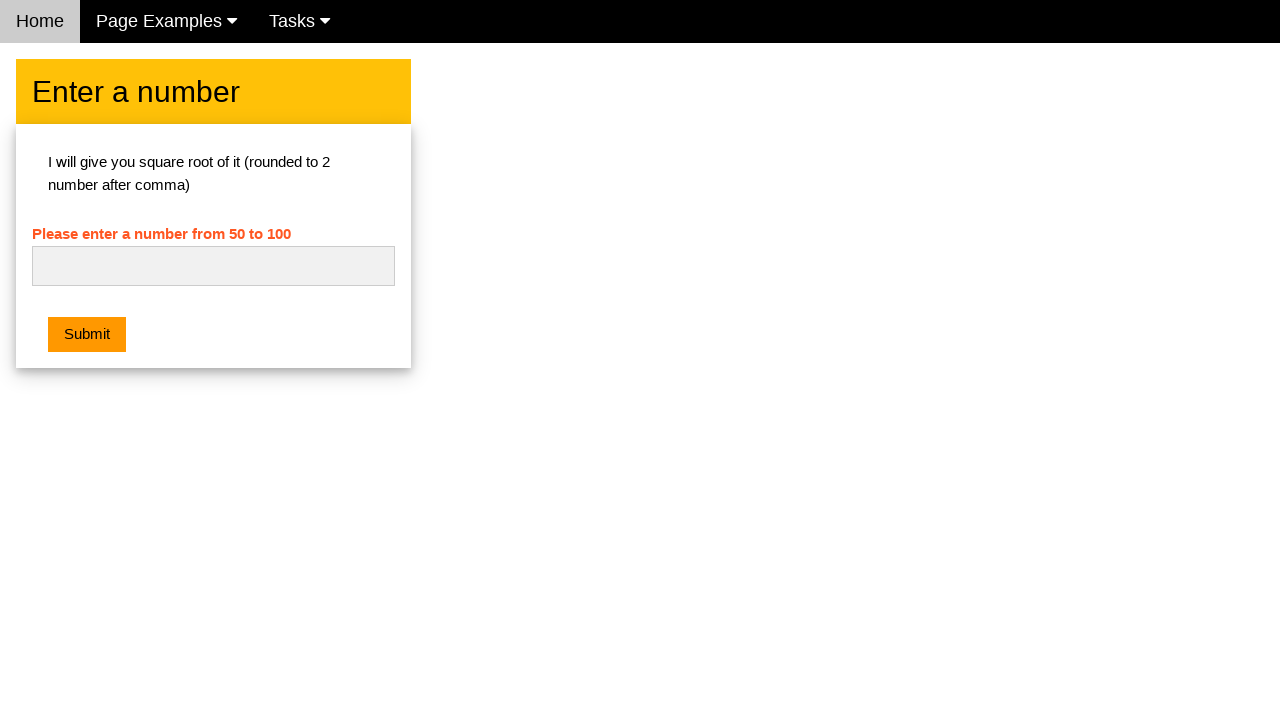

Navigated to the enter a number task page
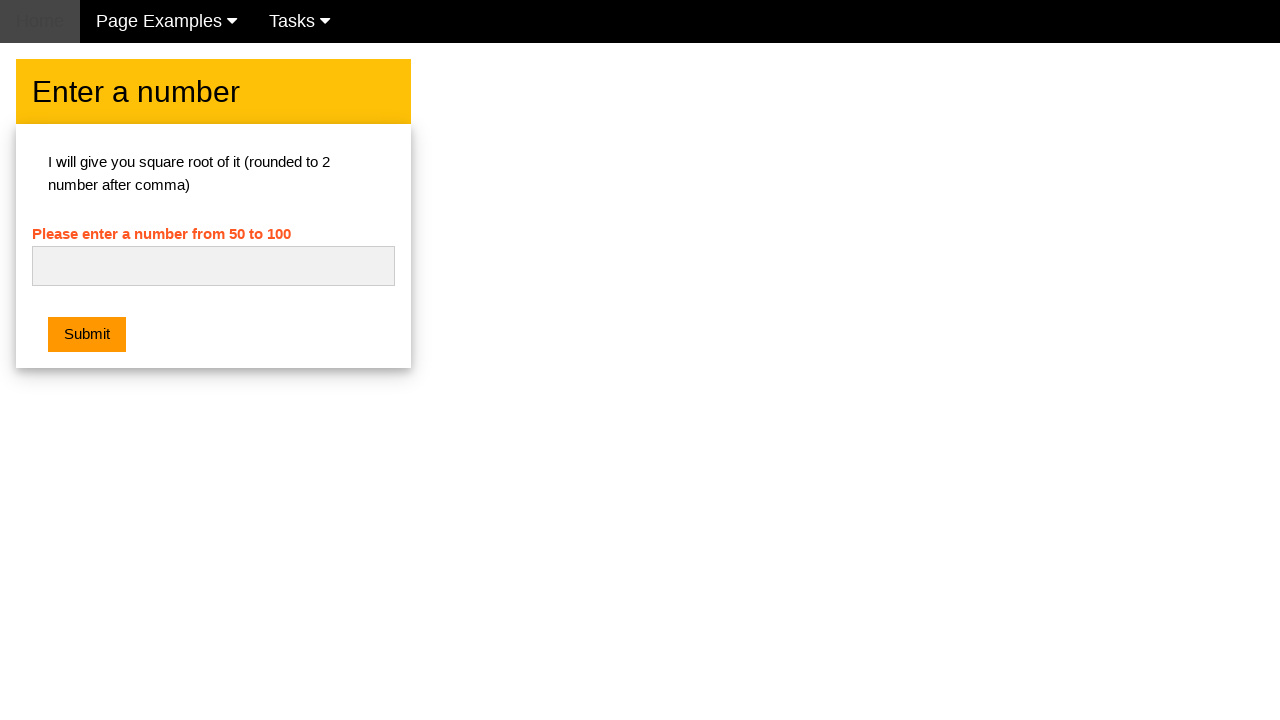

Cleared the number input field on #numb
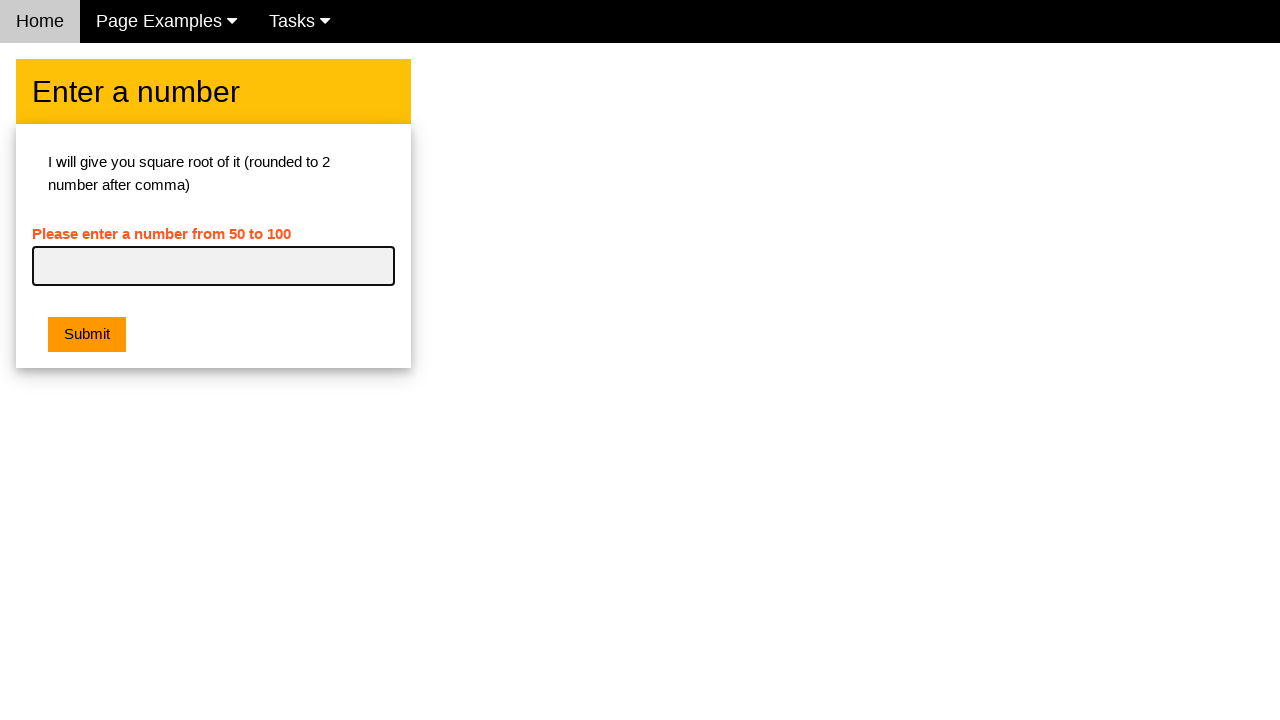

Entered number 35 (below minimum of 50) on #numb
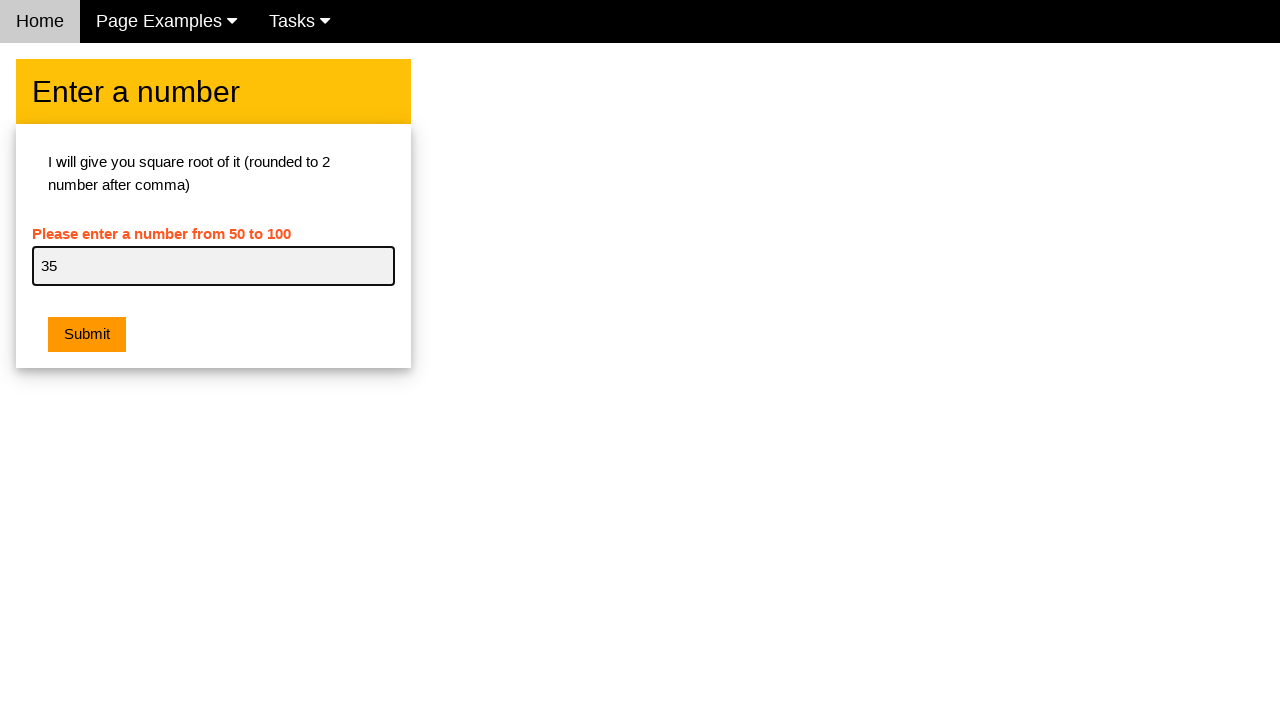

Clicked the submit button at (87, 335) on .w3-btn
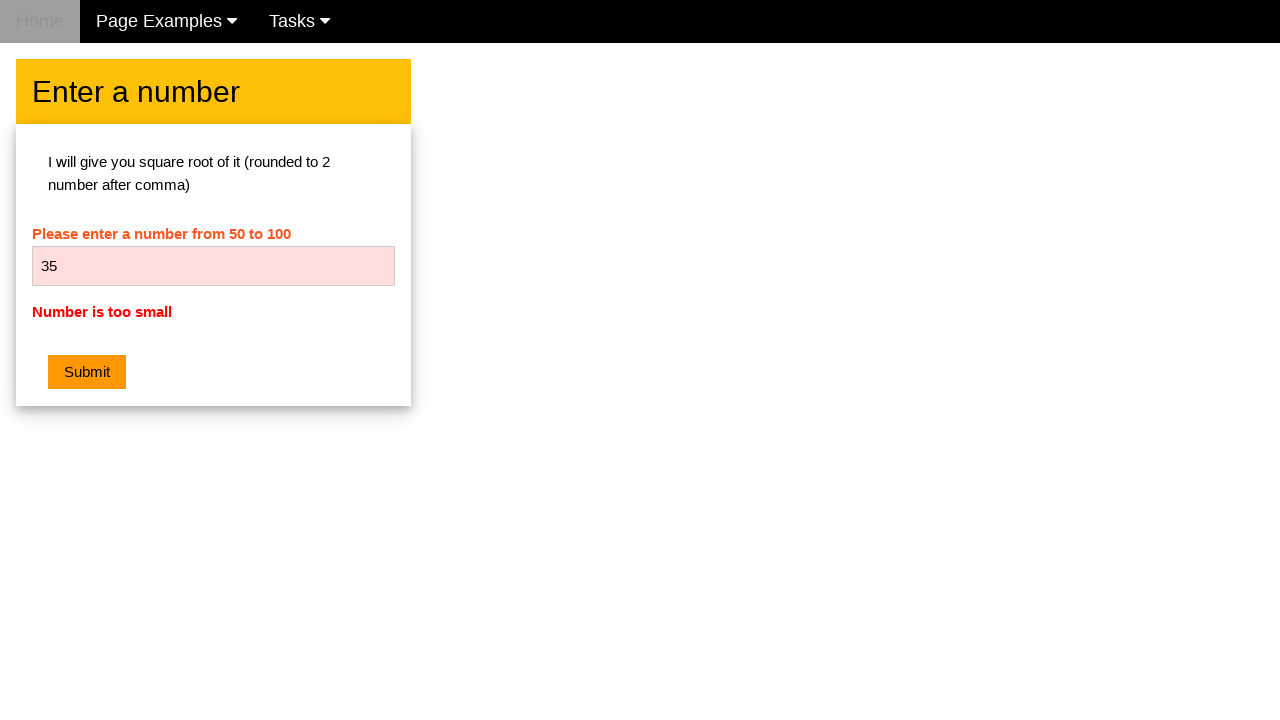

Retrieved error message text
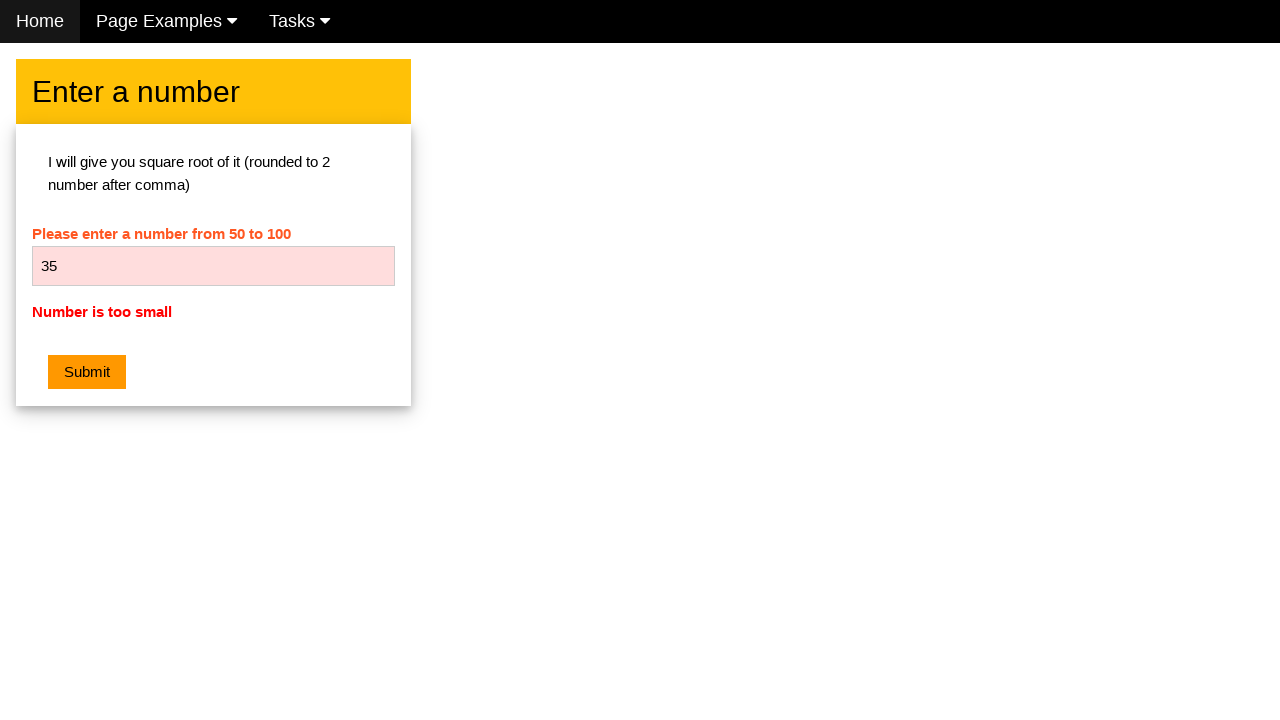

Verified error message 'Number is too small' is correct
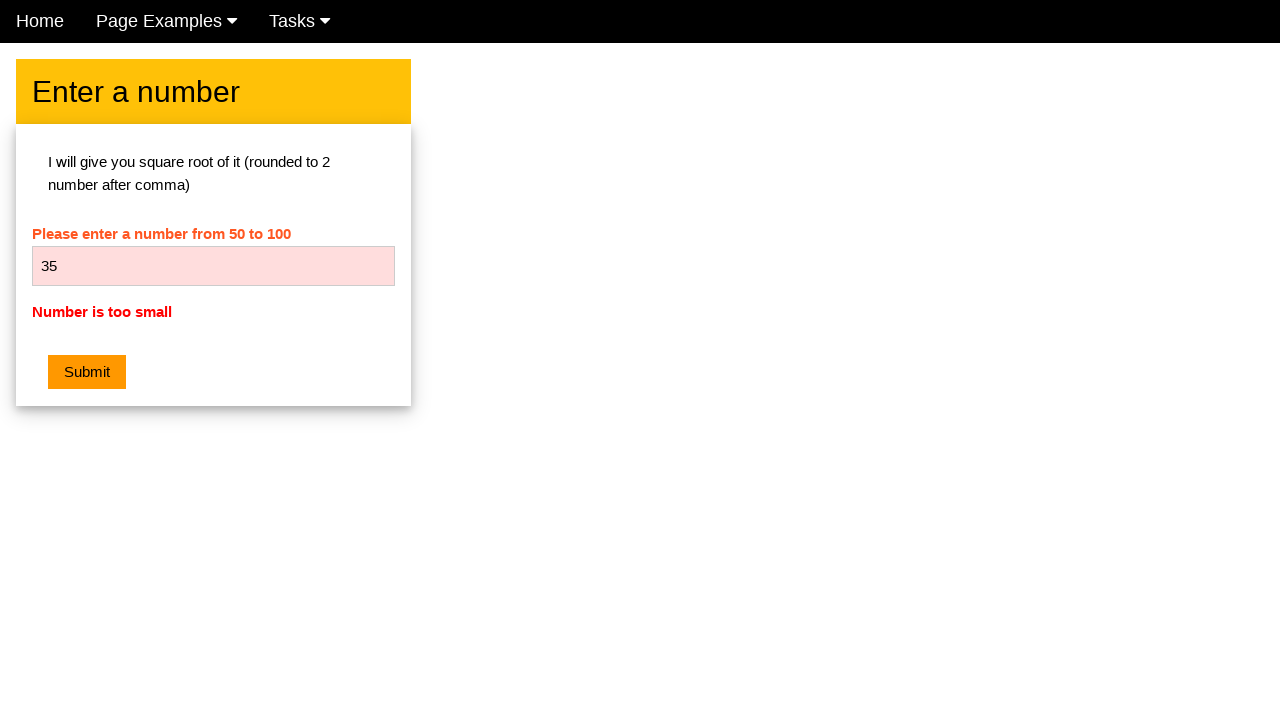

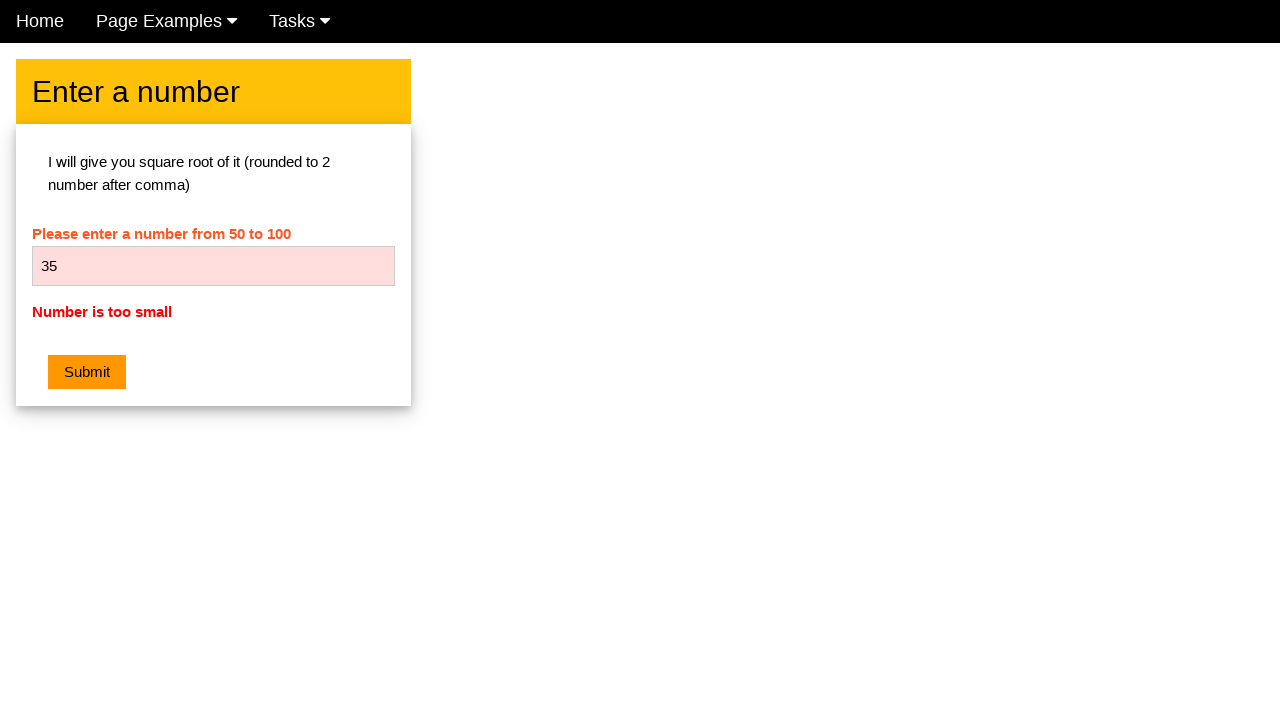